Navigates to a math exercise page on GitHub Pages and waits for the page to load

Starting URL: http://suninjuly.github.io/math.html

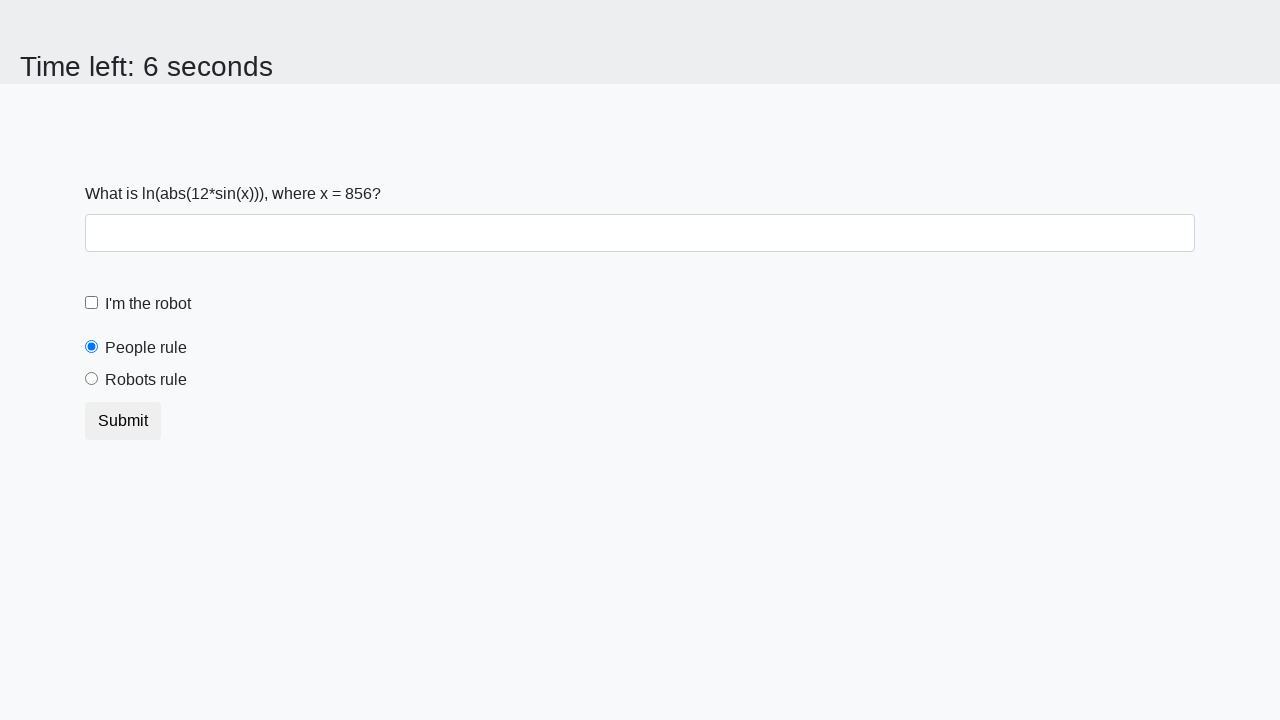

Waited for page DOM content to load
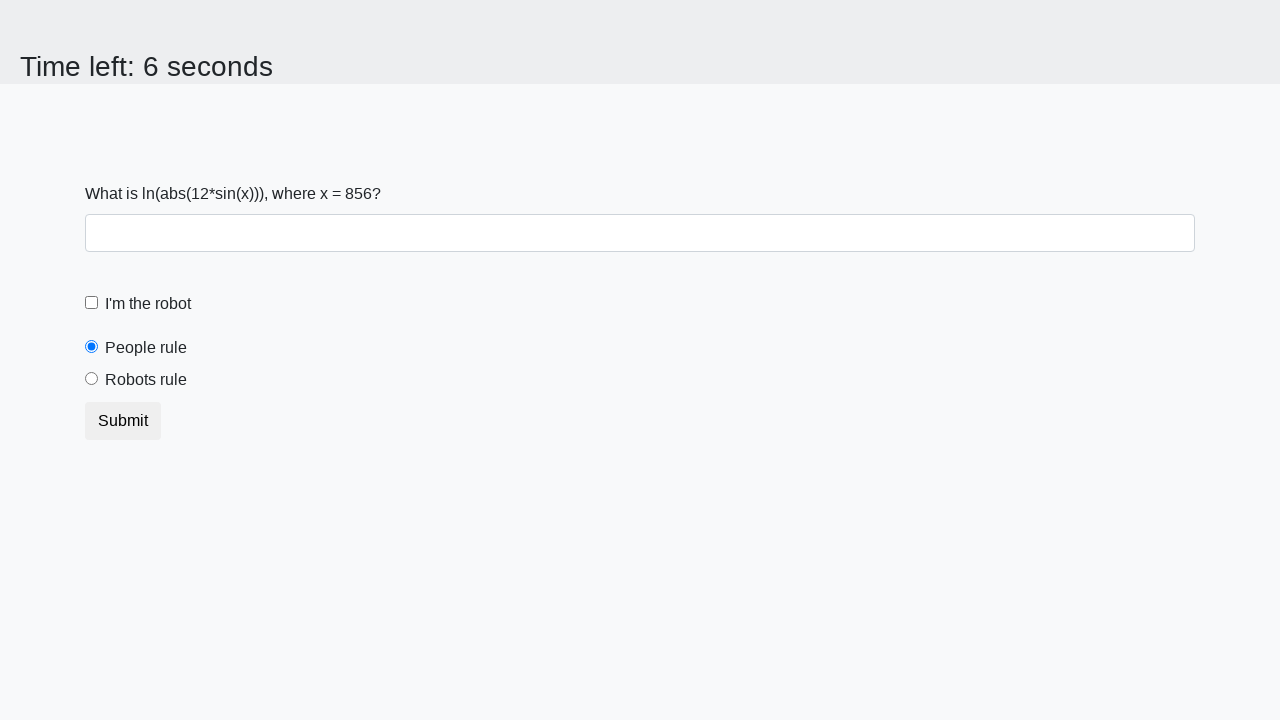

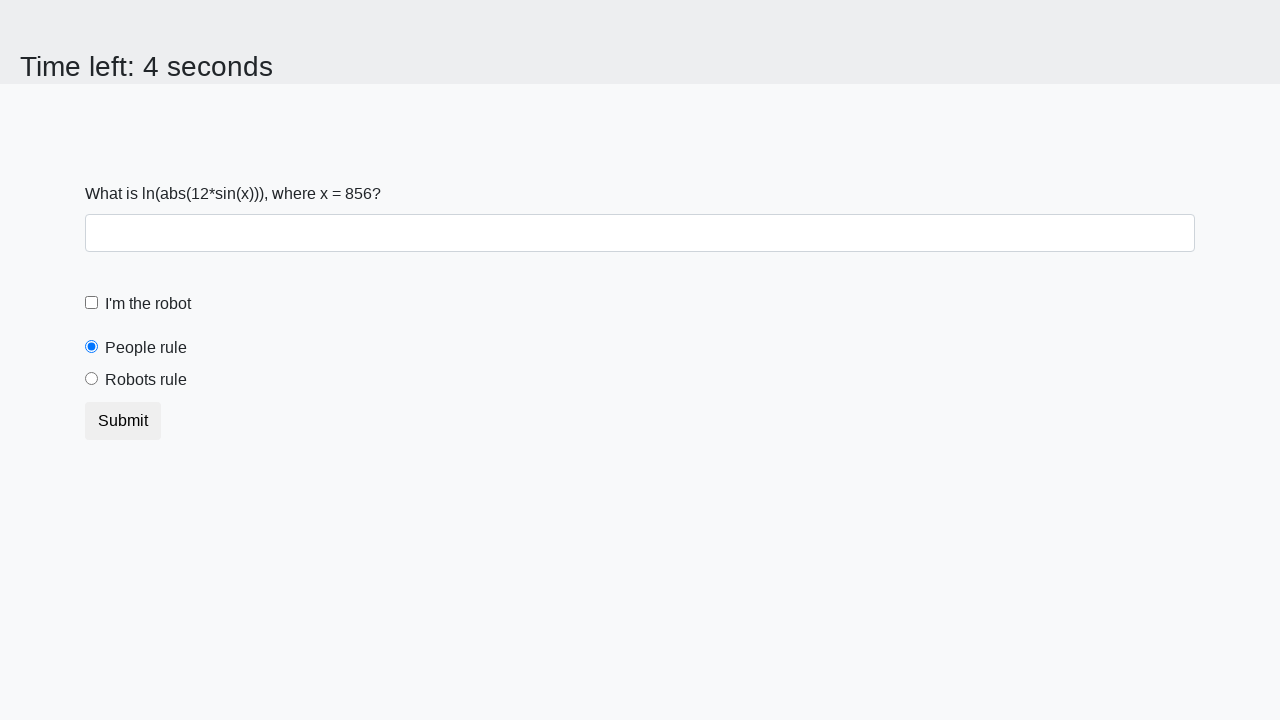